Tests add/remove elements functionality by clicking the "Add Element" button multiple times and verifying the correct number of elements are created

Starting URL: http://the-internet.herokuapp.com/add_remove_elements/

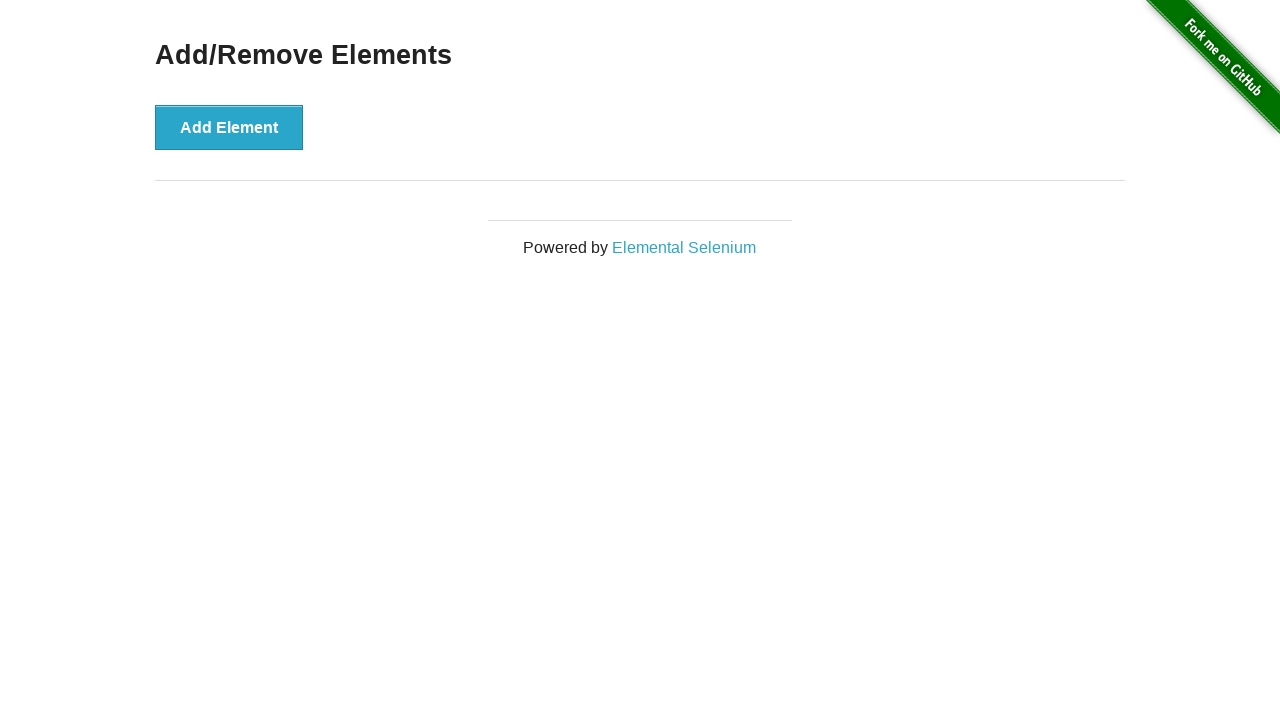

Waited for Add Element button to be visible
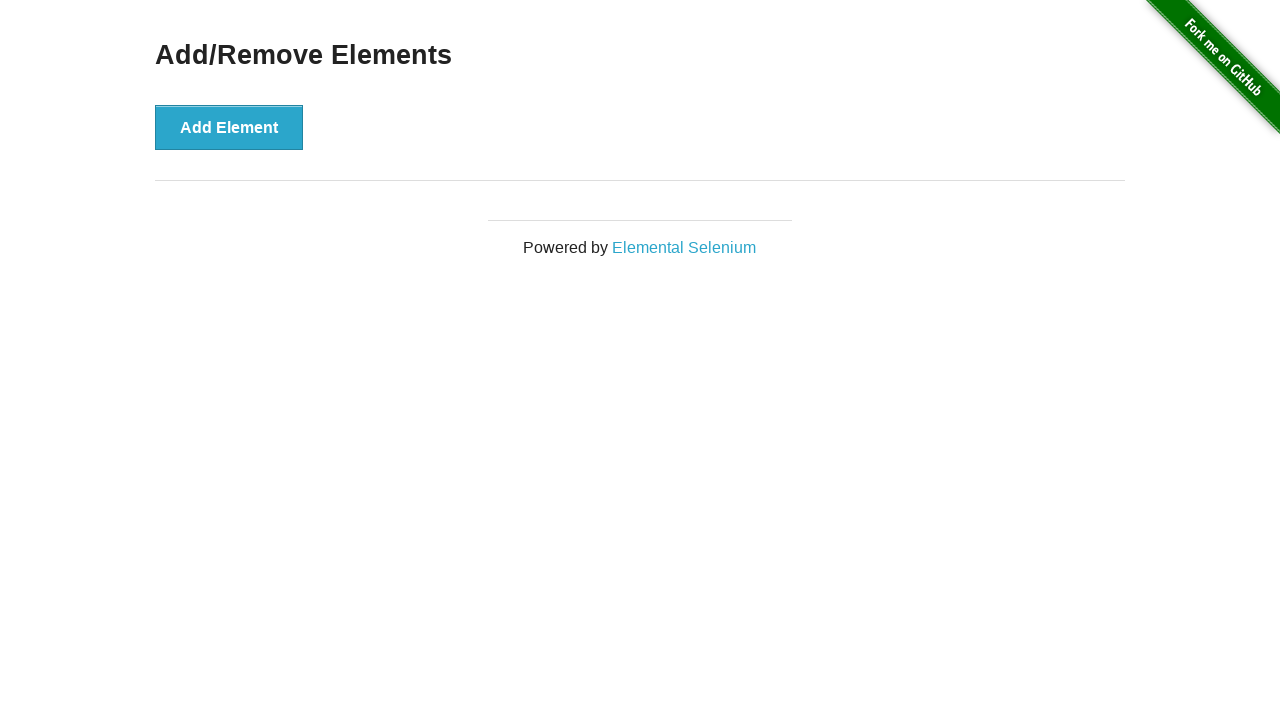

Clicked Add Element button (iteration 1/10) at (229, 127) on xpath=//div[@id='content']//button[.='Add Element']
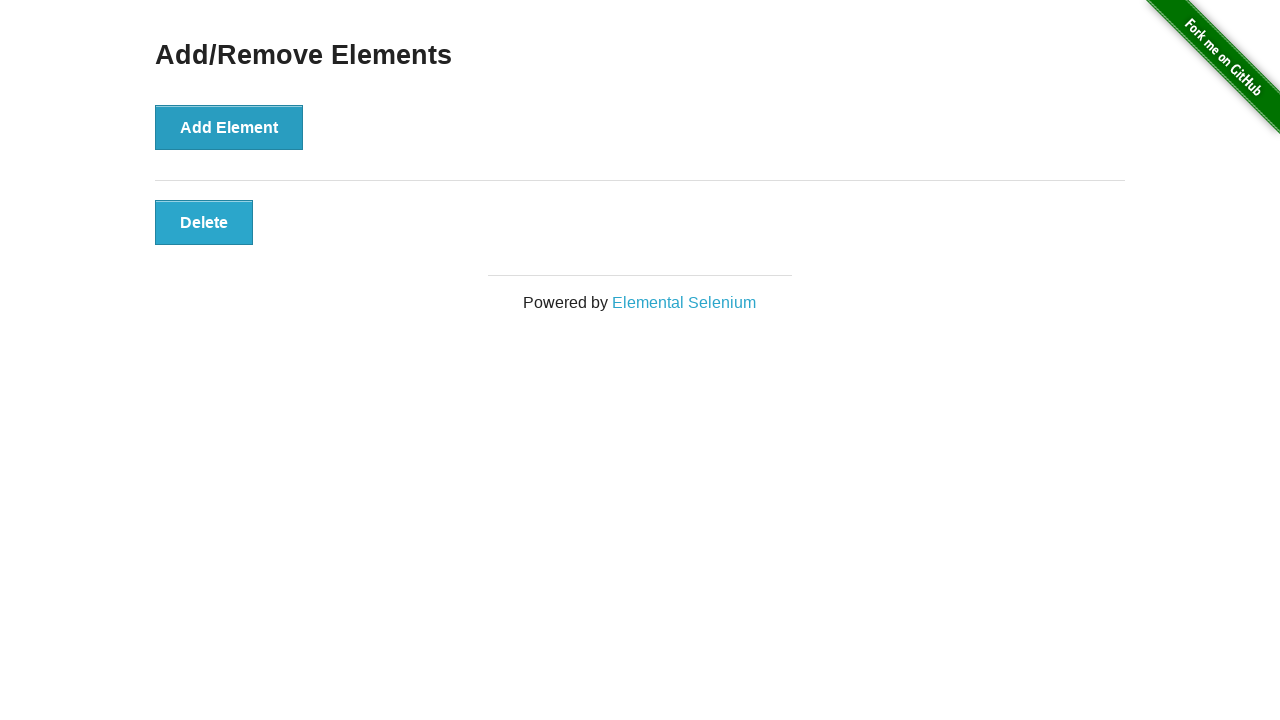

Clicked Add Element button (iteration 2/10) at (229, 127) on xpath=//div[@id='content']//button[.='Add Element']
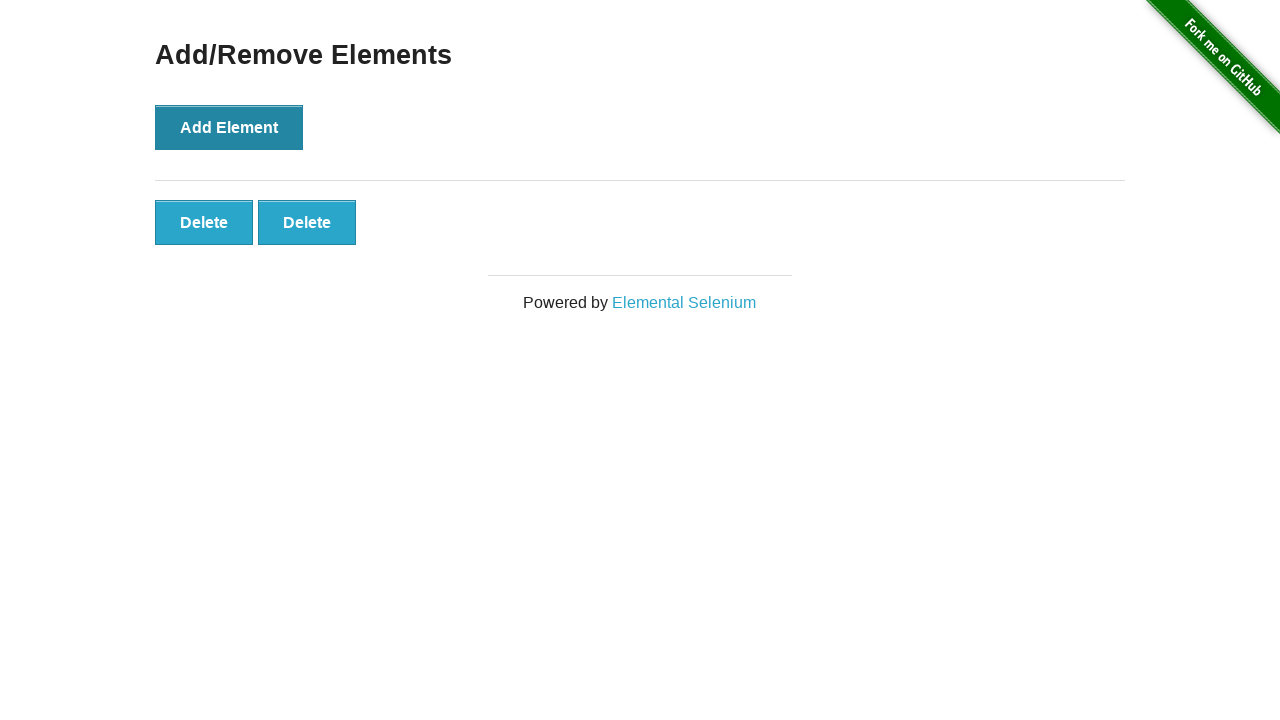

Clicked Add Element button (iteration 3/10) at (229, 127) on xpath=//div[@id='content']//button[.='Add Element']
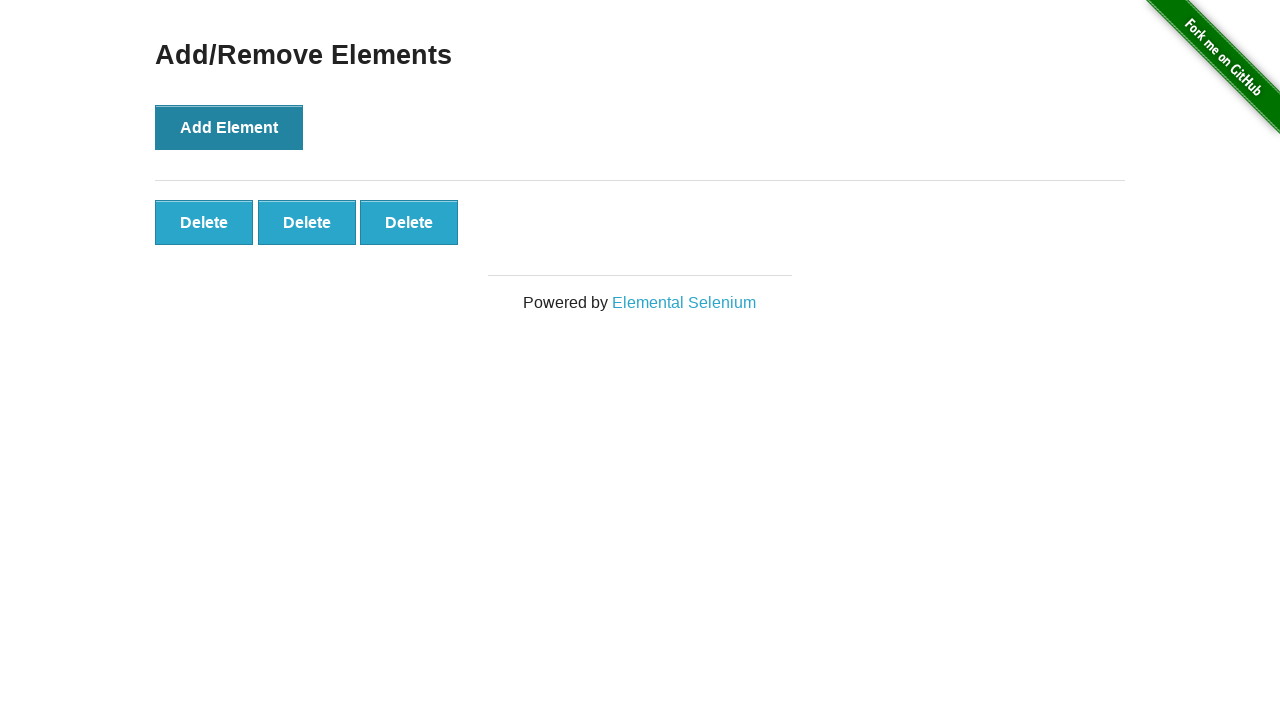

Clicked Add Element button (iteration 4/10) at (229, 127) on xpath=//div[@id='content']//button[.='Add Element']
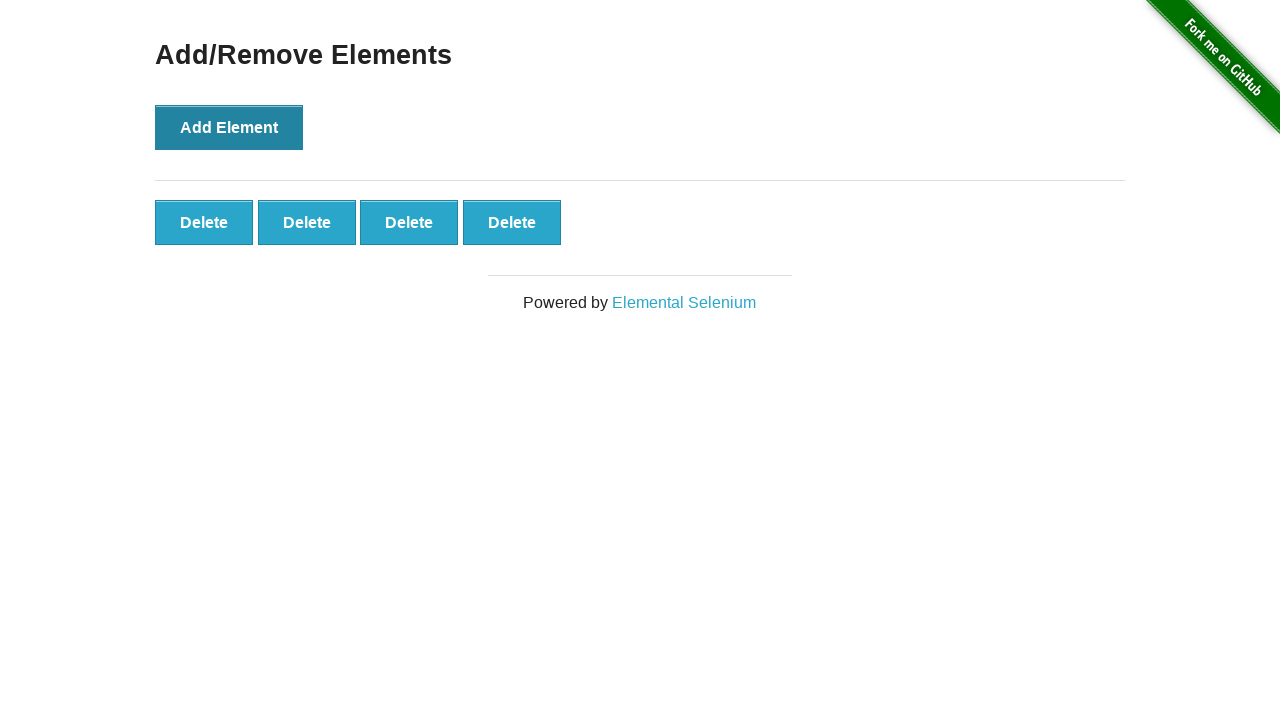

Clicked Add Element button (iteration 5/10) at (229, 127) on xpath=//div[@id='content']//button[.='Add Element']
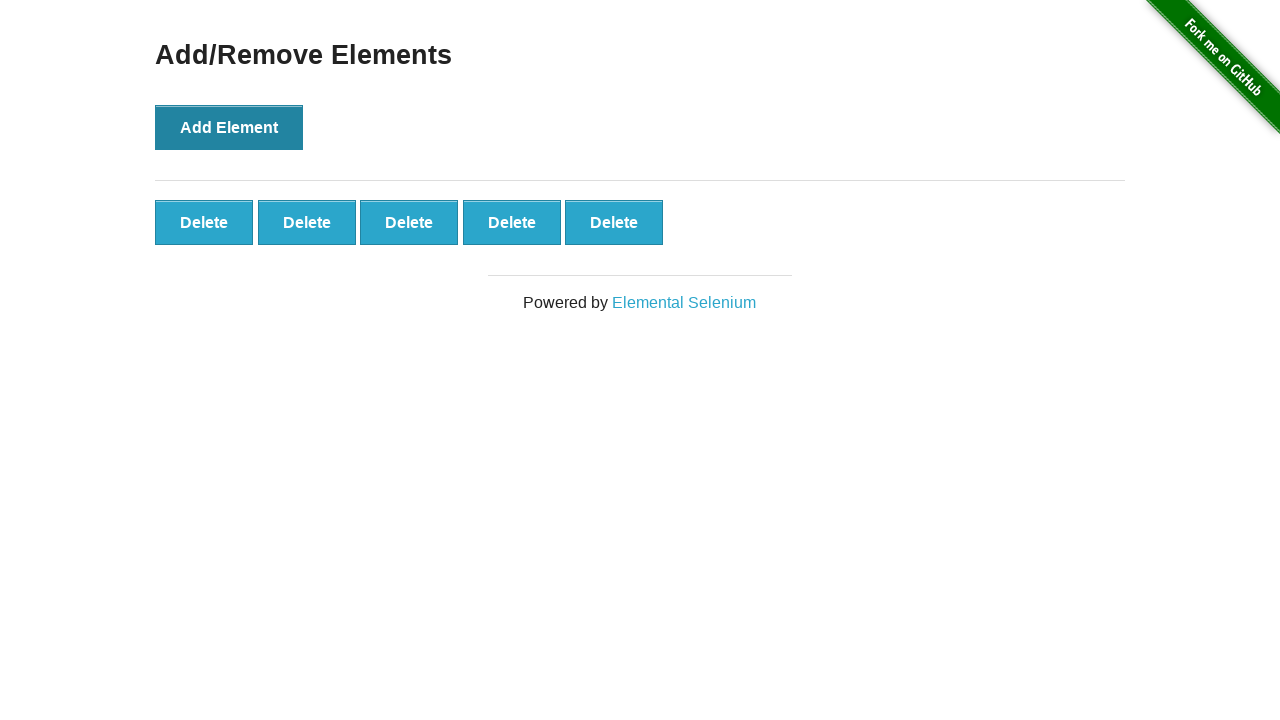

Clicked Add Element button (iteration 6/10) at (229, 127) on xpath=//div[@id='content']//button[.='Add Element']
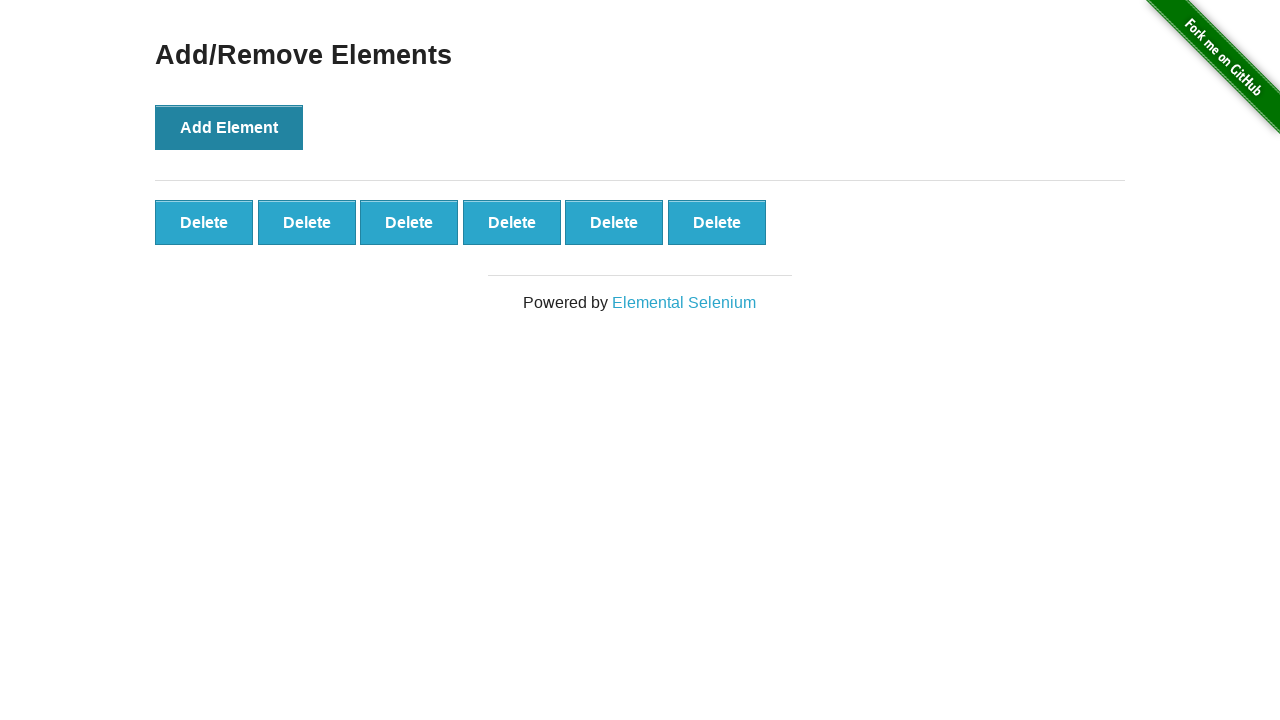

Clicked Add Element button (iteration 7/10) at (229, 127) on xpath=//div[@id='content']//button[.='Add Element']
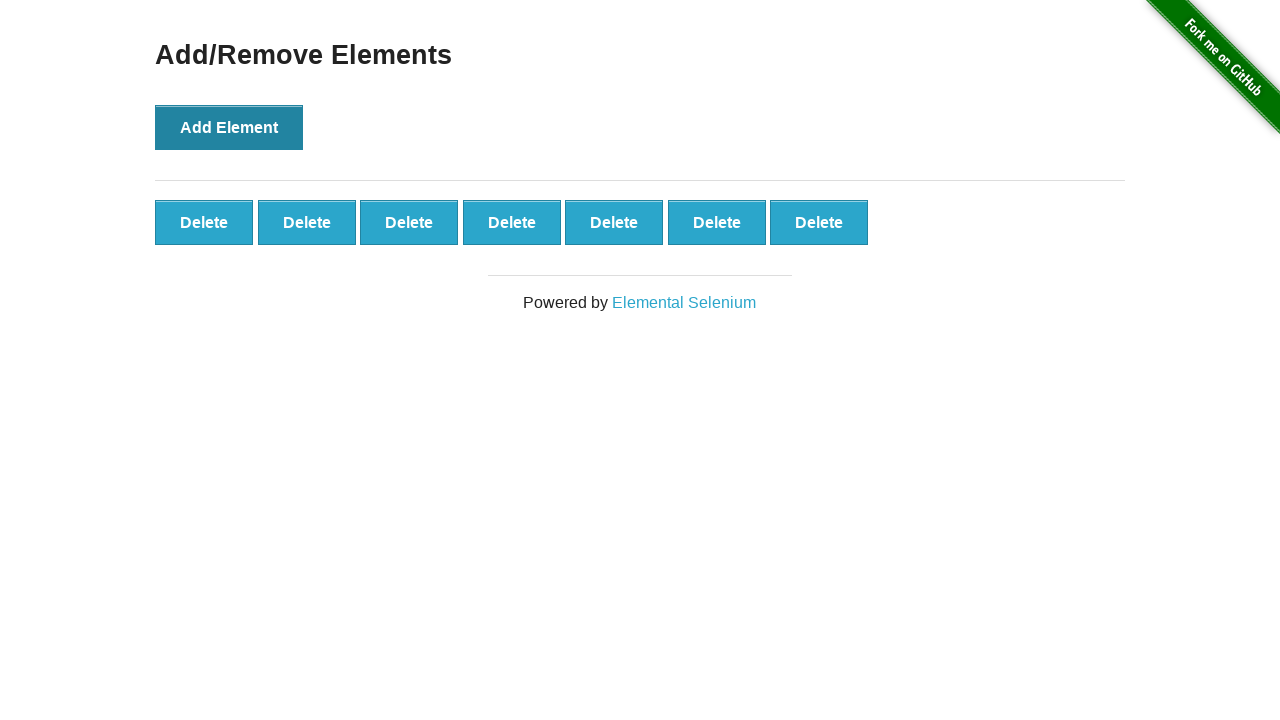

Clicked Add Element button (iteration 8/10) at (229, 127) on xpath=//div[@id='content']//button[.='Add Element']
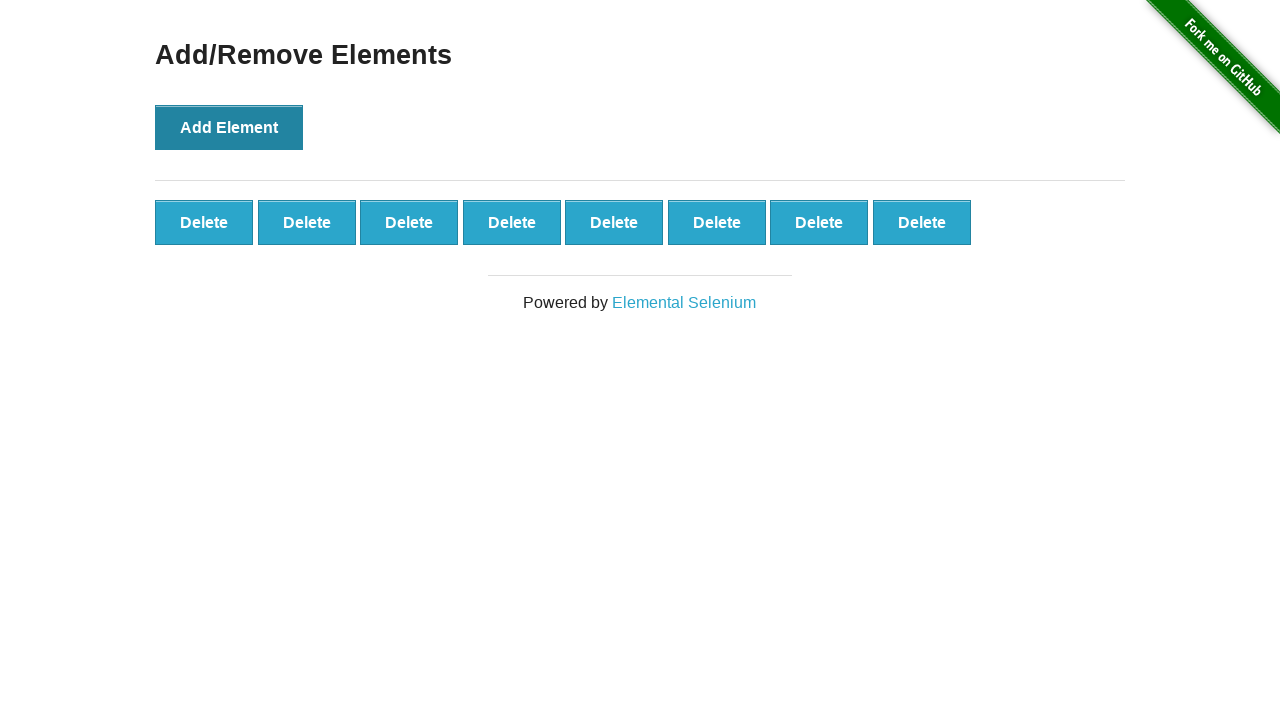

Clicked Add Element button (iteration 9/10) at (229, 127) on xpath=//div[@id='content']//button[.='Add Element']
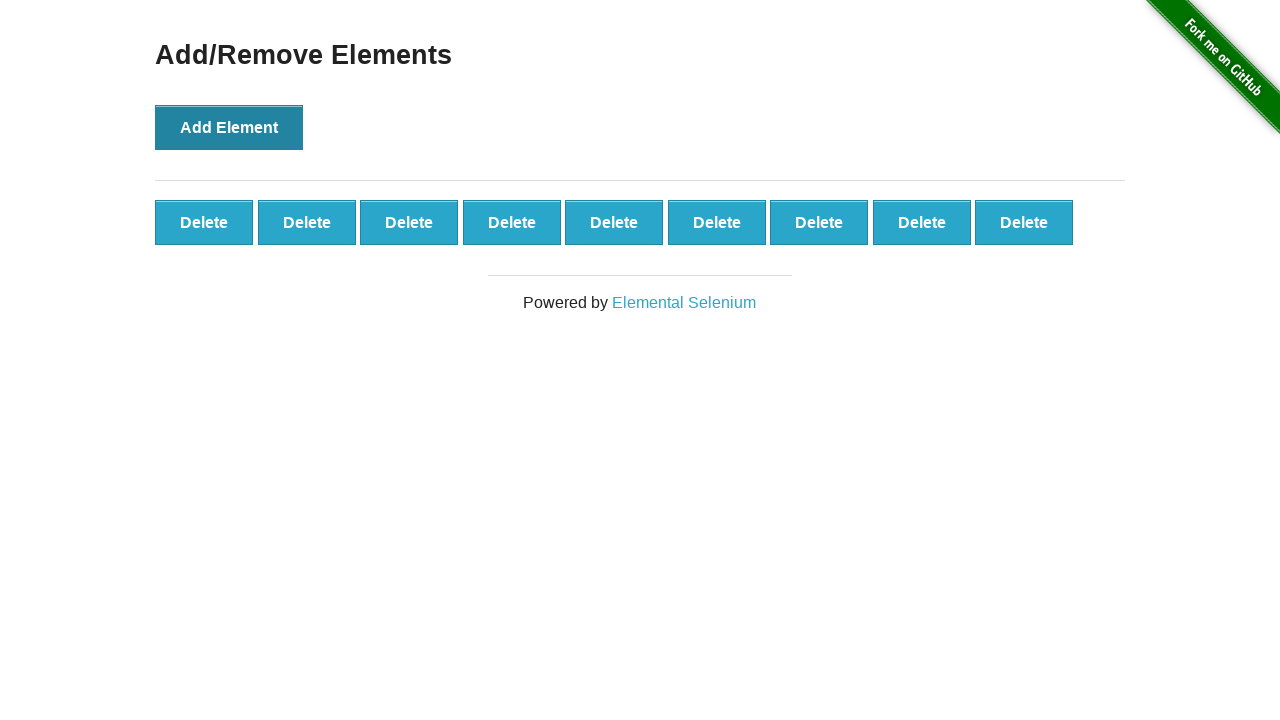

Clicked Add Element button (iteration 10/10) at (229, 127) on xpath=//div[@id='content']//button[.='Add Element']
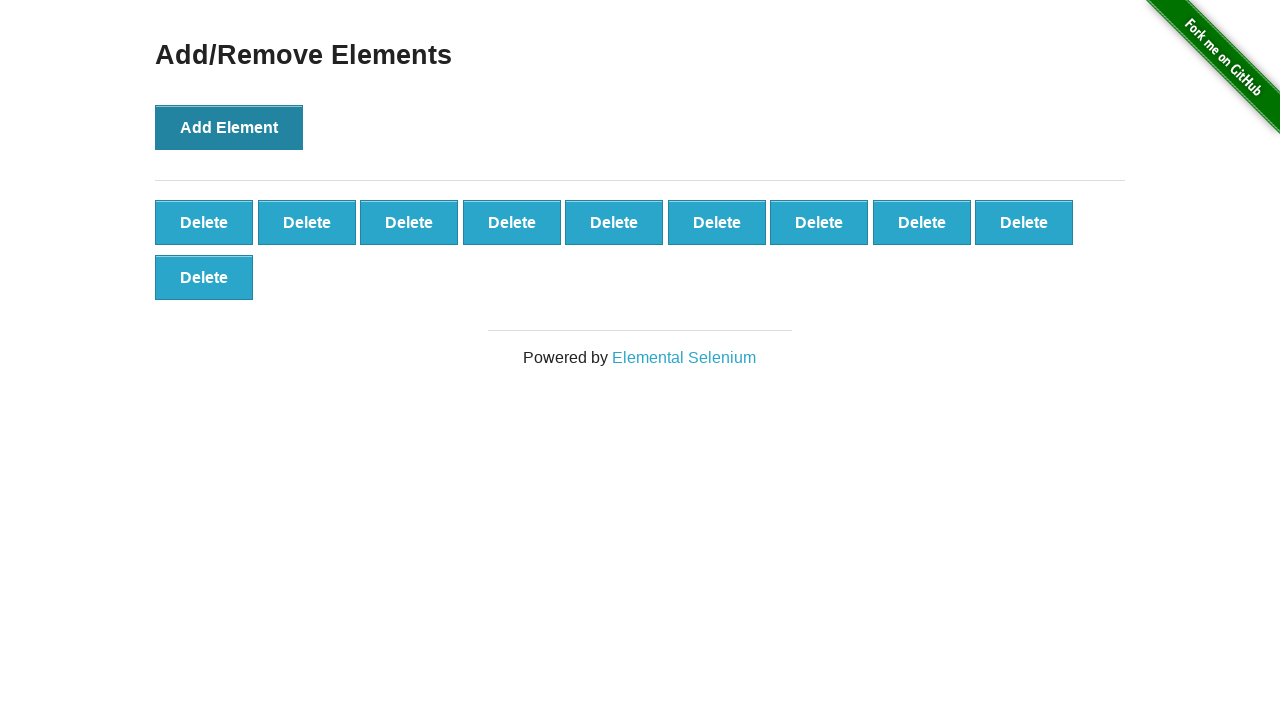

Located all delete buttons with class 'added-manually'
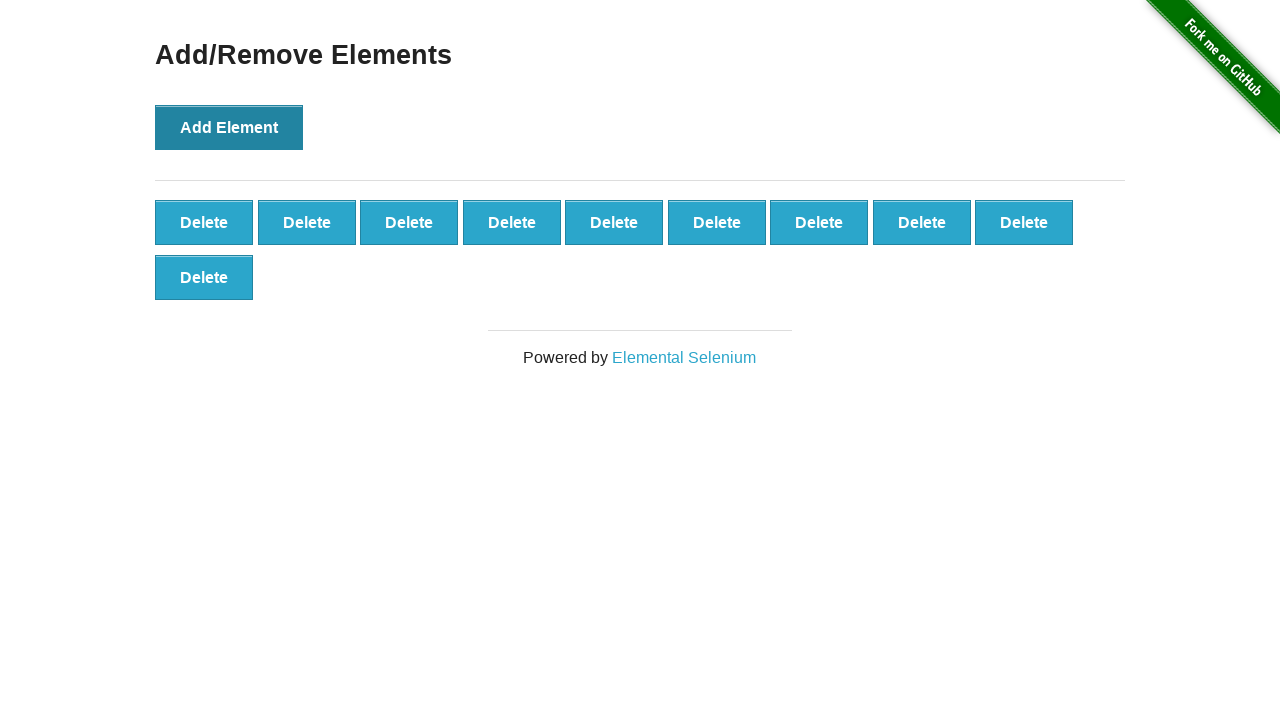

Verified that exactly 10 delete buttons were created
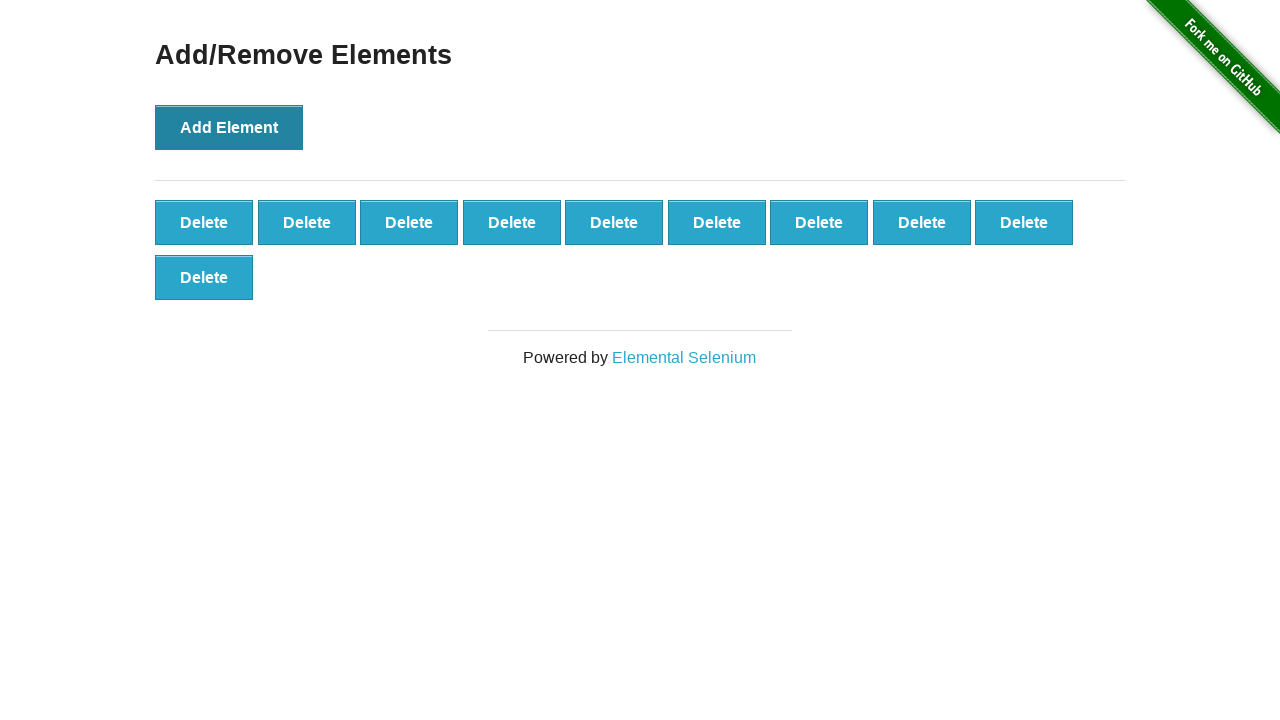

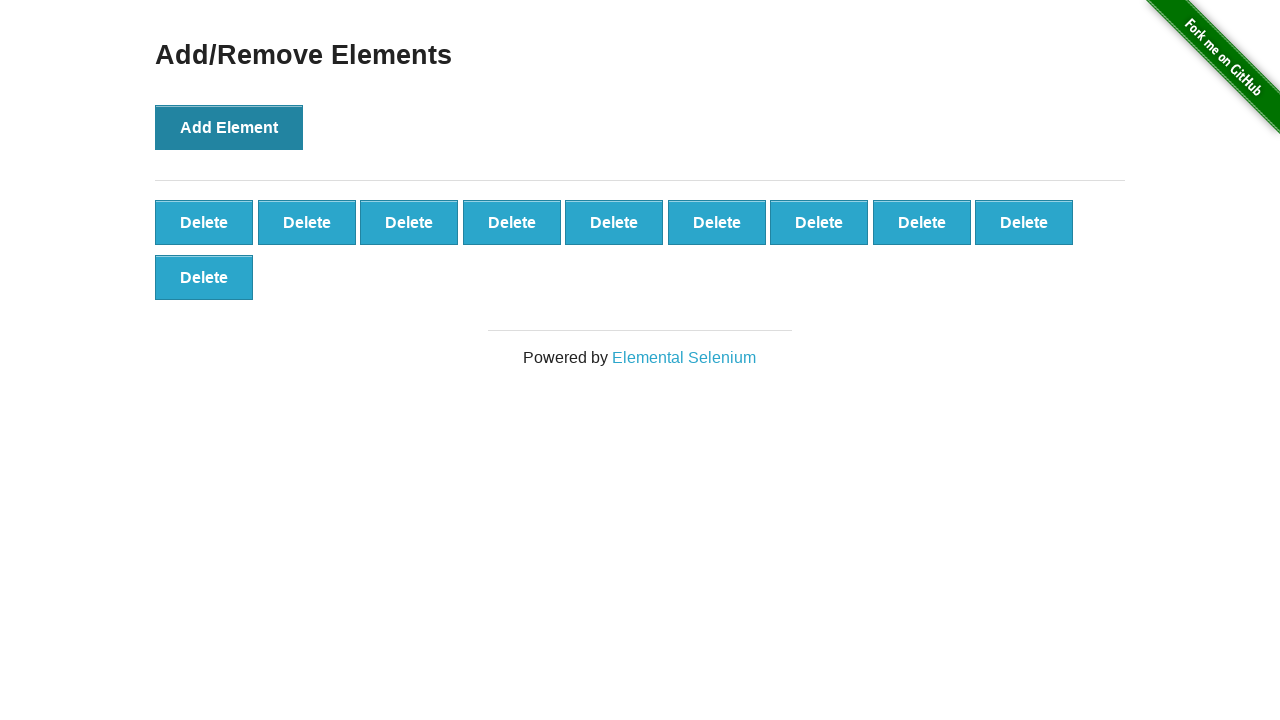